Tests multi-select dropdown functionality by selecting multiple color options (Red and Blue) from a colors dropdown

Starting URL: https://testautomationpractice.blogspot.com/

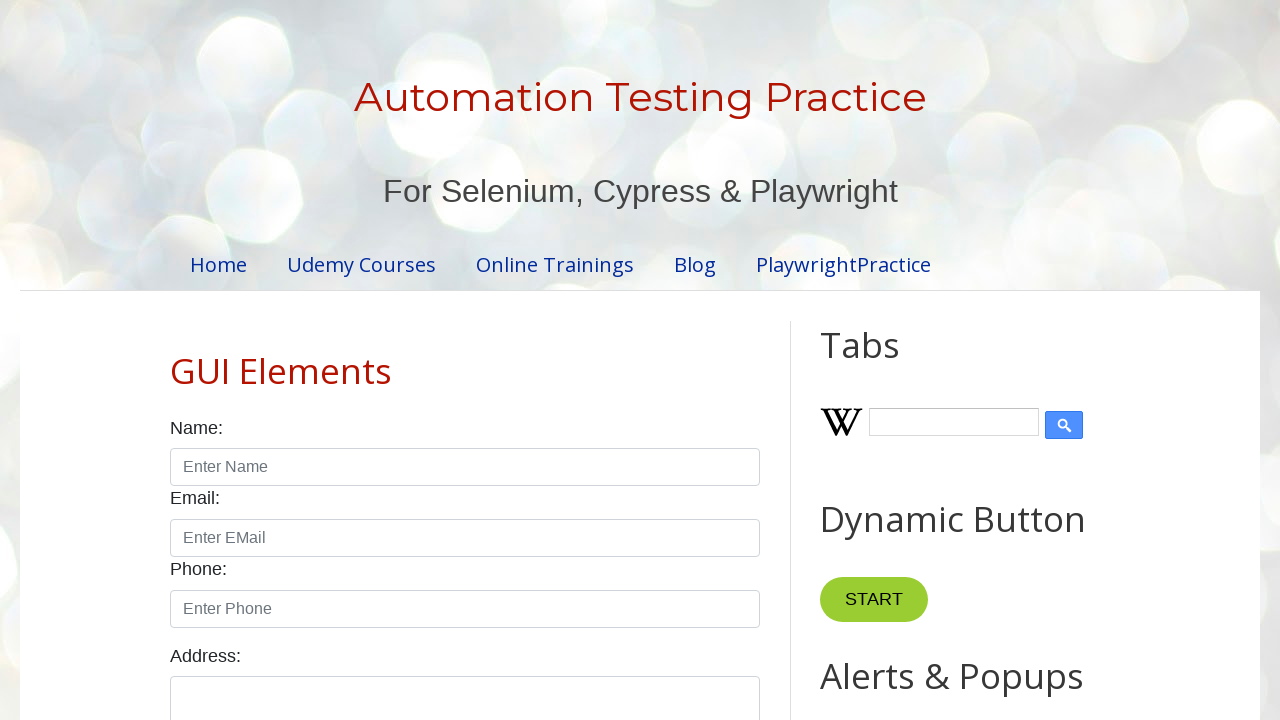

Located the colors dropdown element
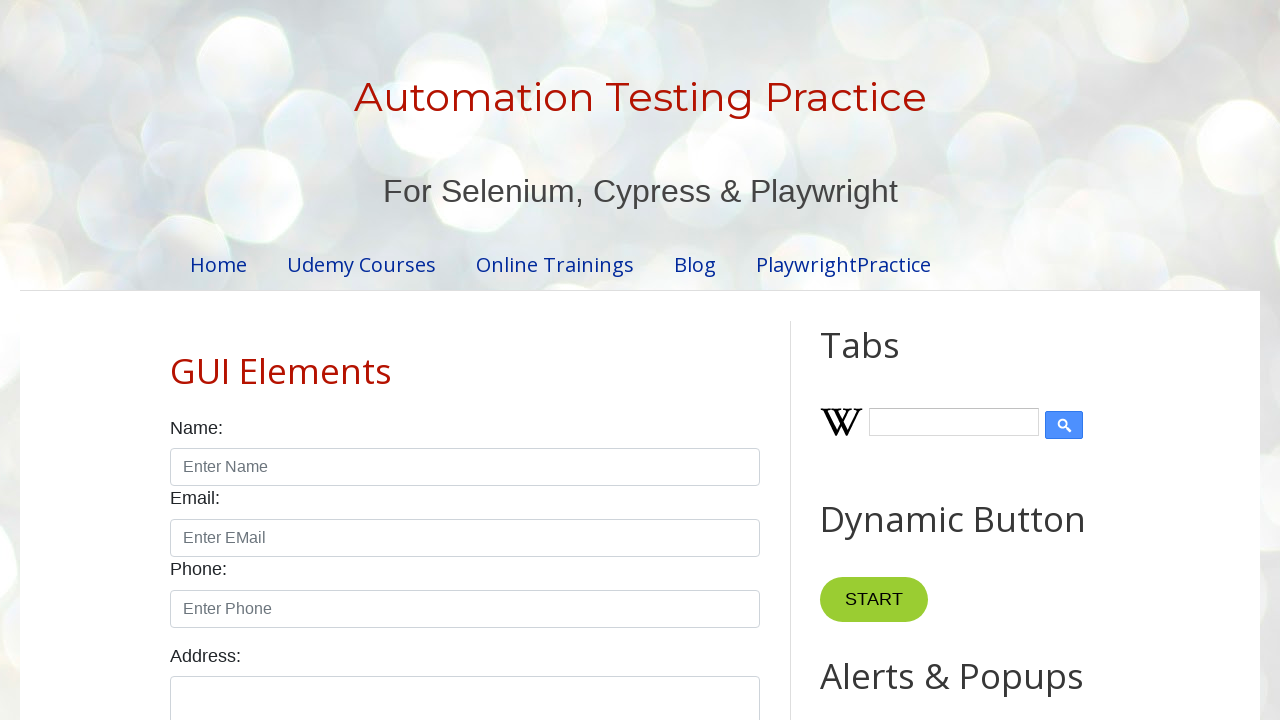

Retrieved all options from the colors dropdown
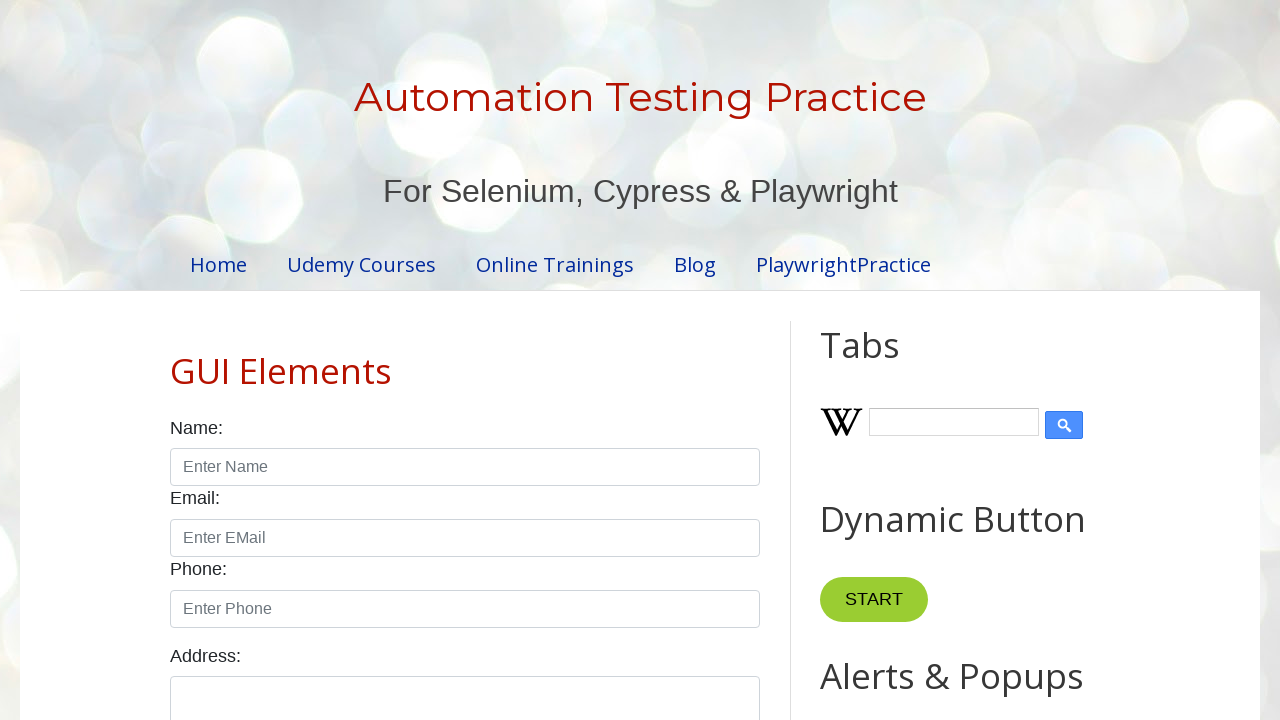

Found 7 color options in the dropdown
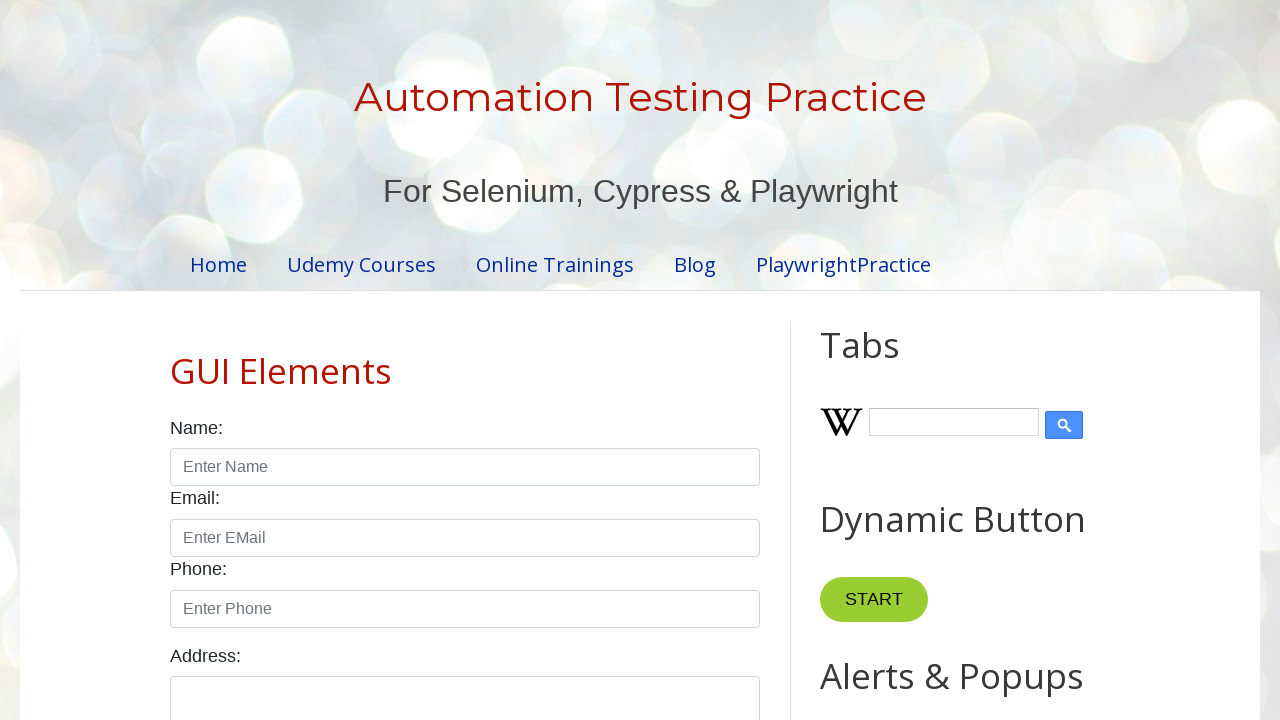

Retrieved option text: Red
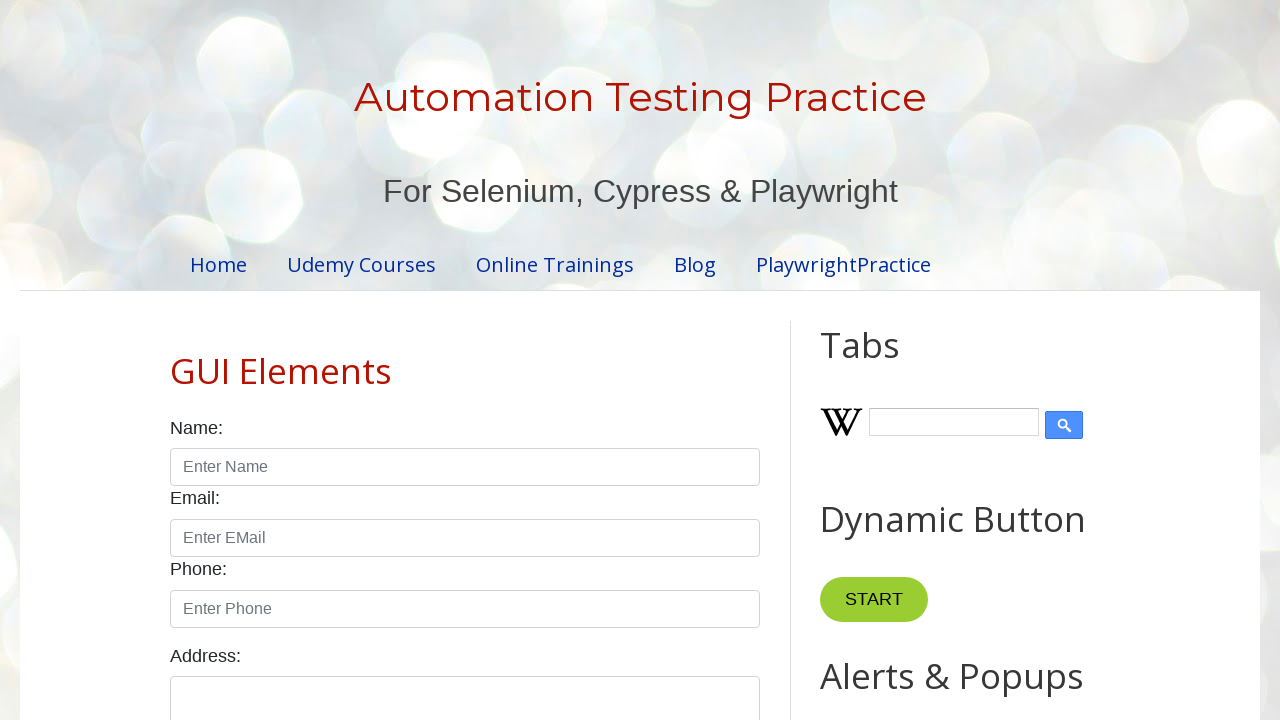

Selected 'Red' using Ctrl+click for multi-select at (465, 361) on #colors >> option >> nth=0
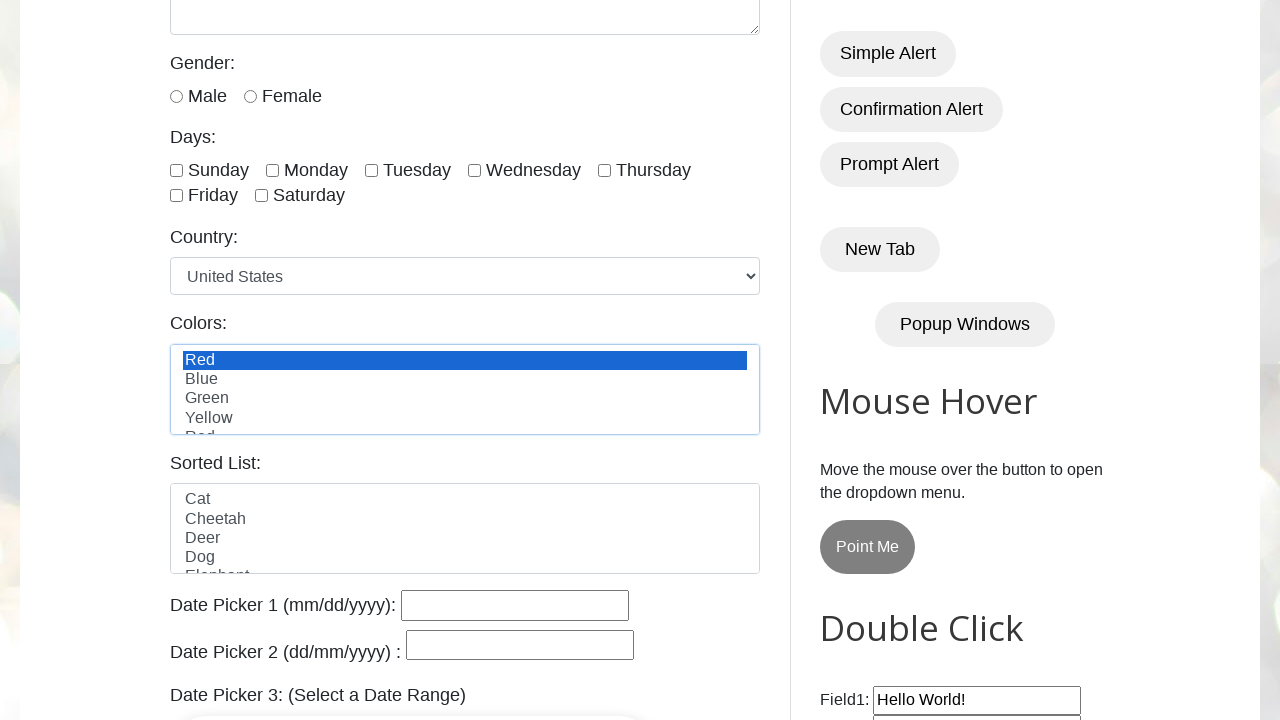

Retrieved option text: Blue
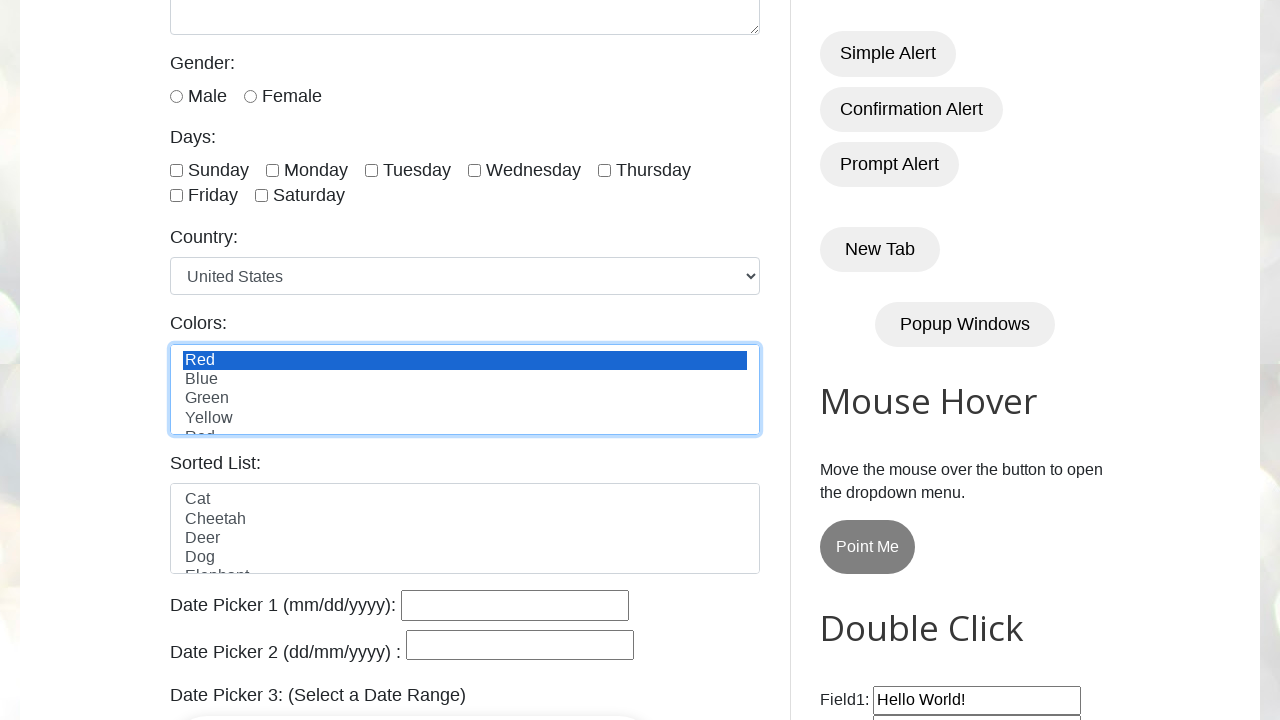

Selected 'Blue' using Ctrl+click for multi-select at (465, 380) on #colors >> option >> nth=1
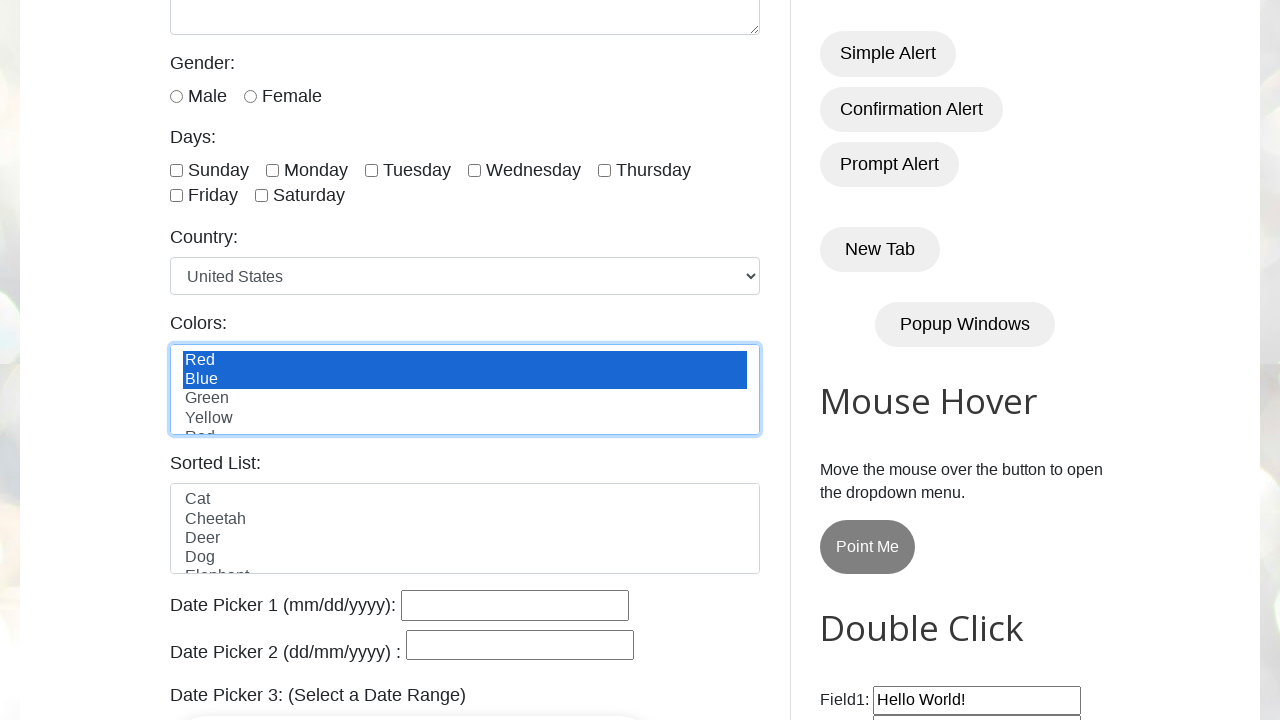

Retrieved option text: Green
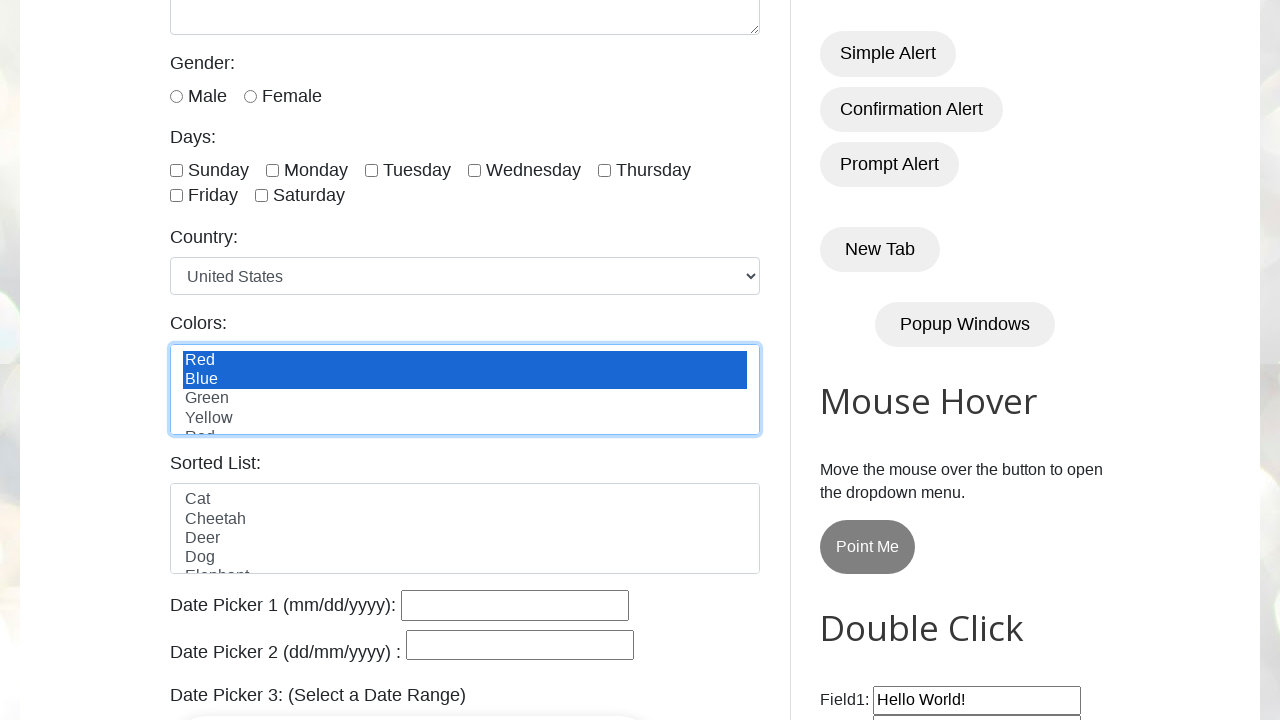

Retrieved option text: Yellow
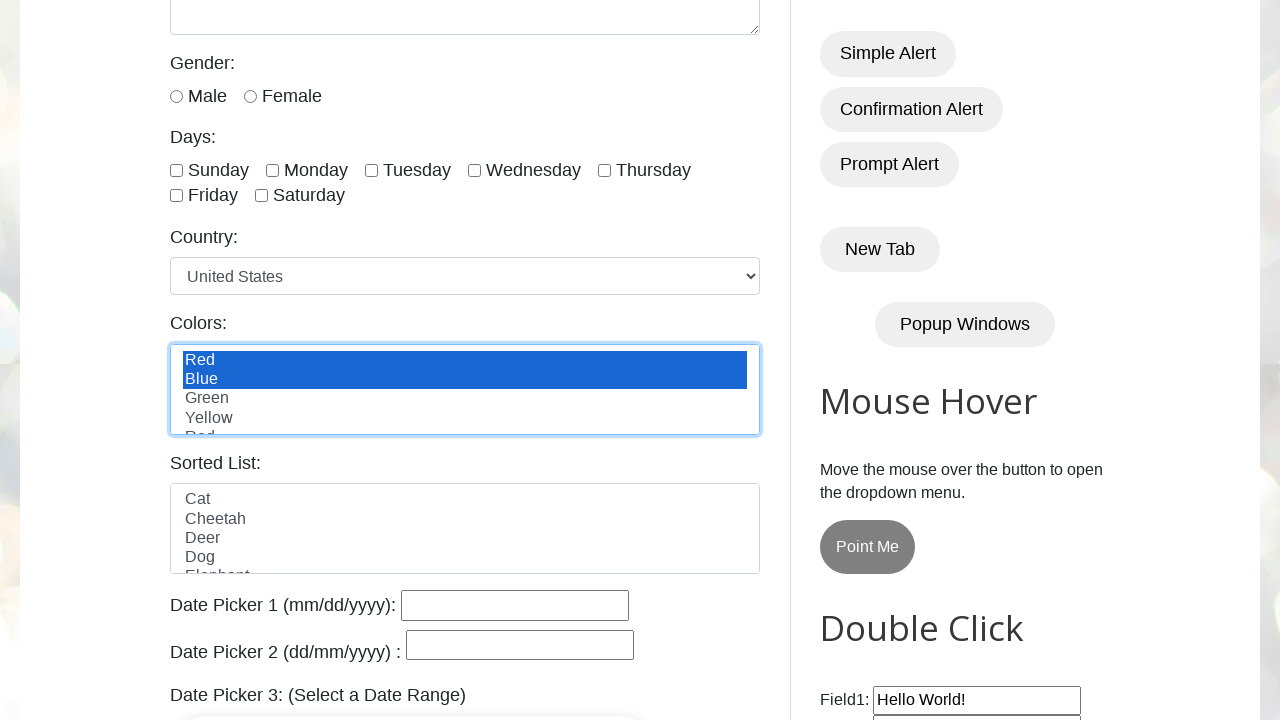

Retrieved option text: Red
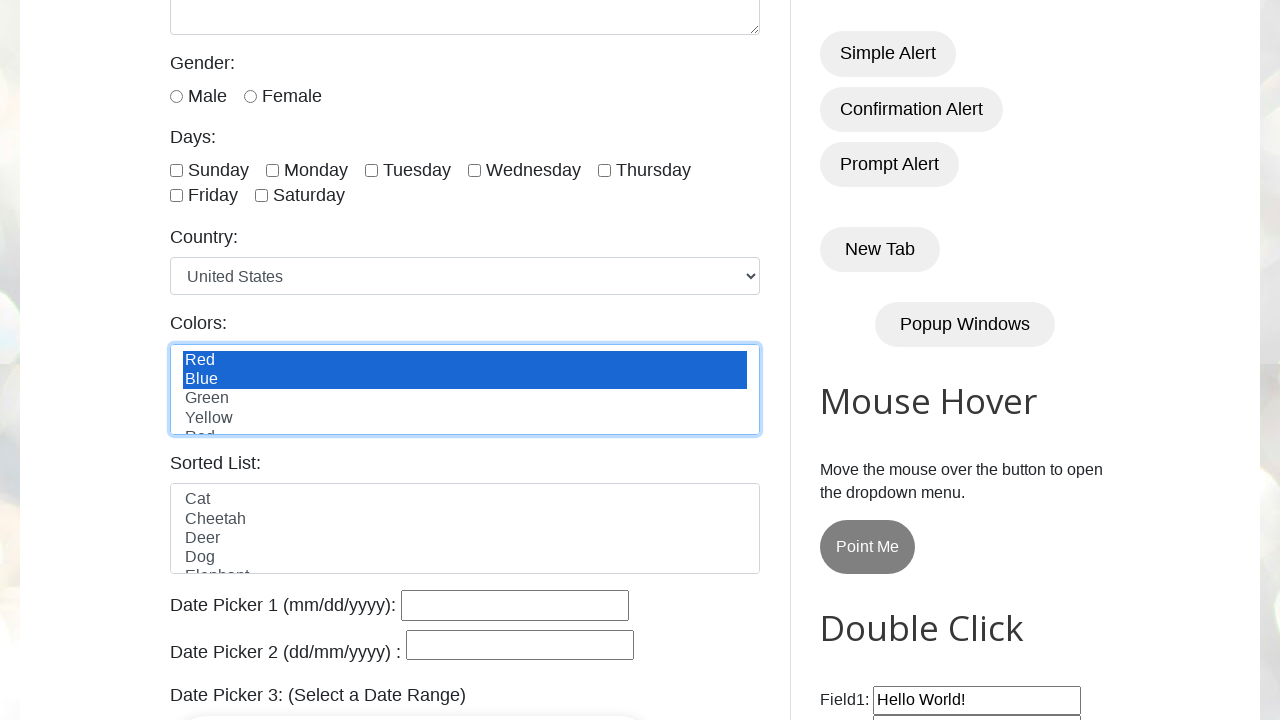

Selected 'Red' using Ctrl+click for multi-select at (465, 424) on #colors >> option >> nth=4
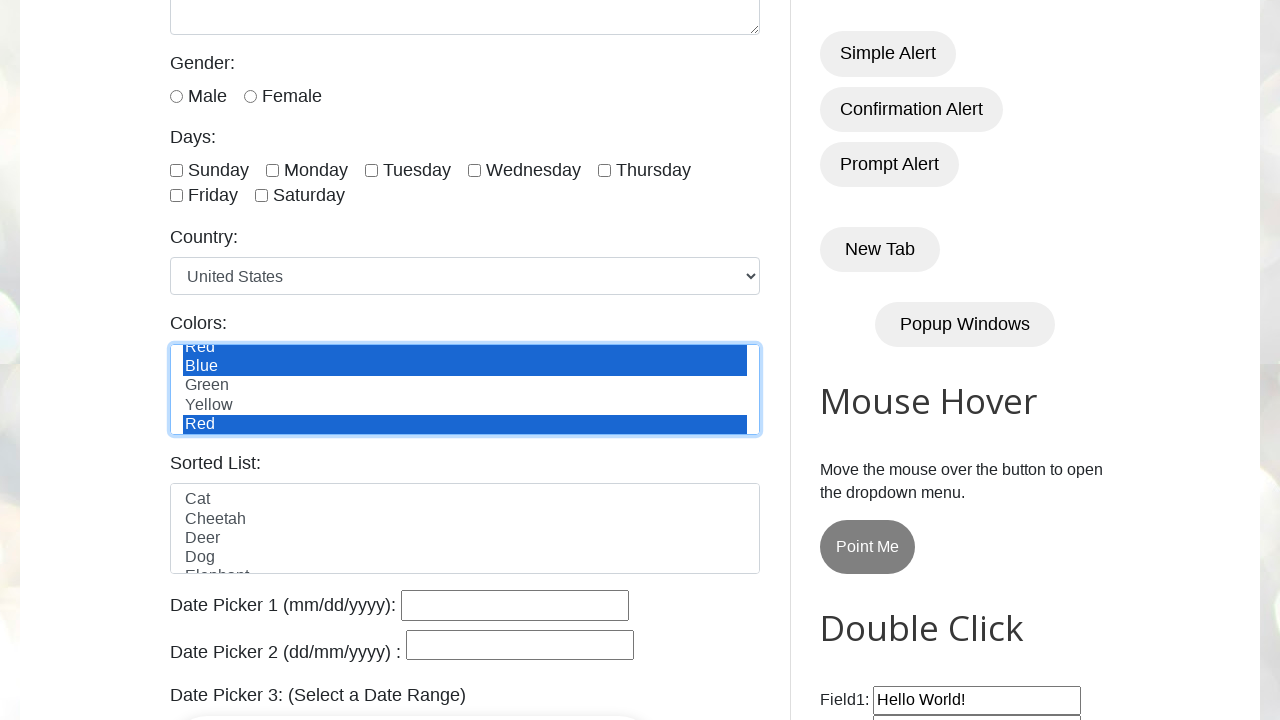

Retrieved option text: White
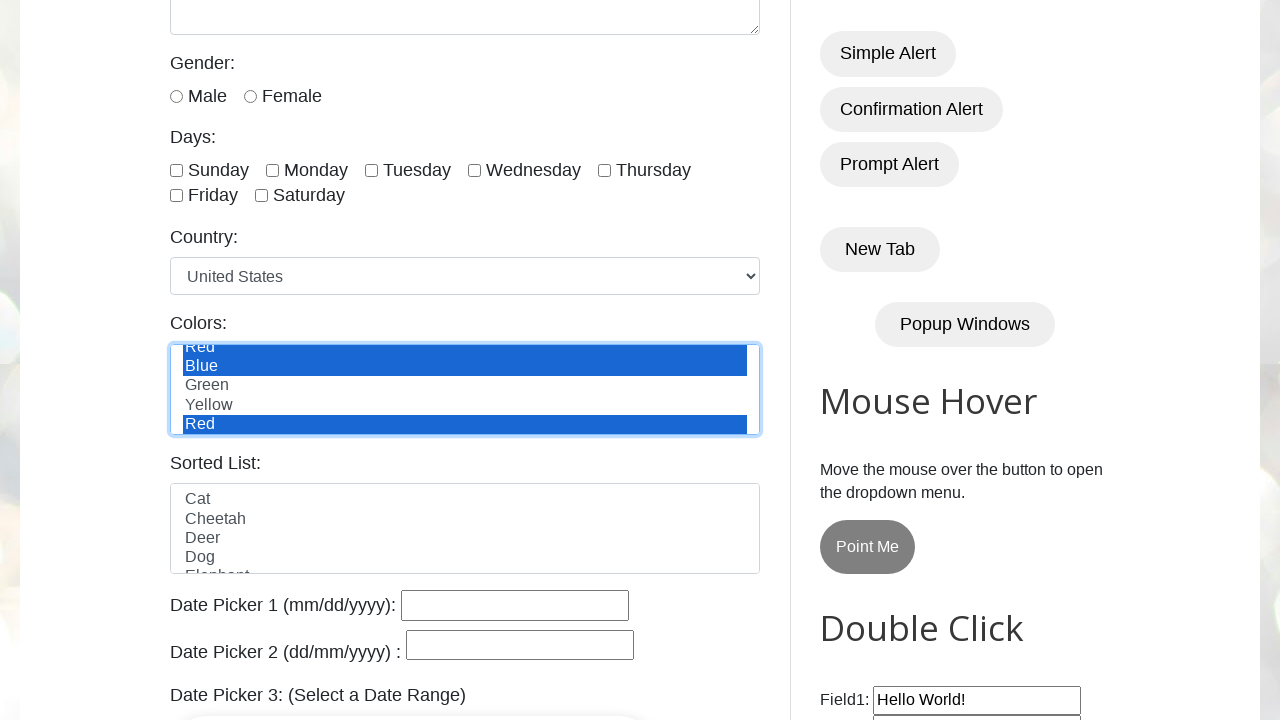

Retrieved option text: Green
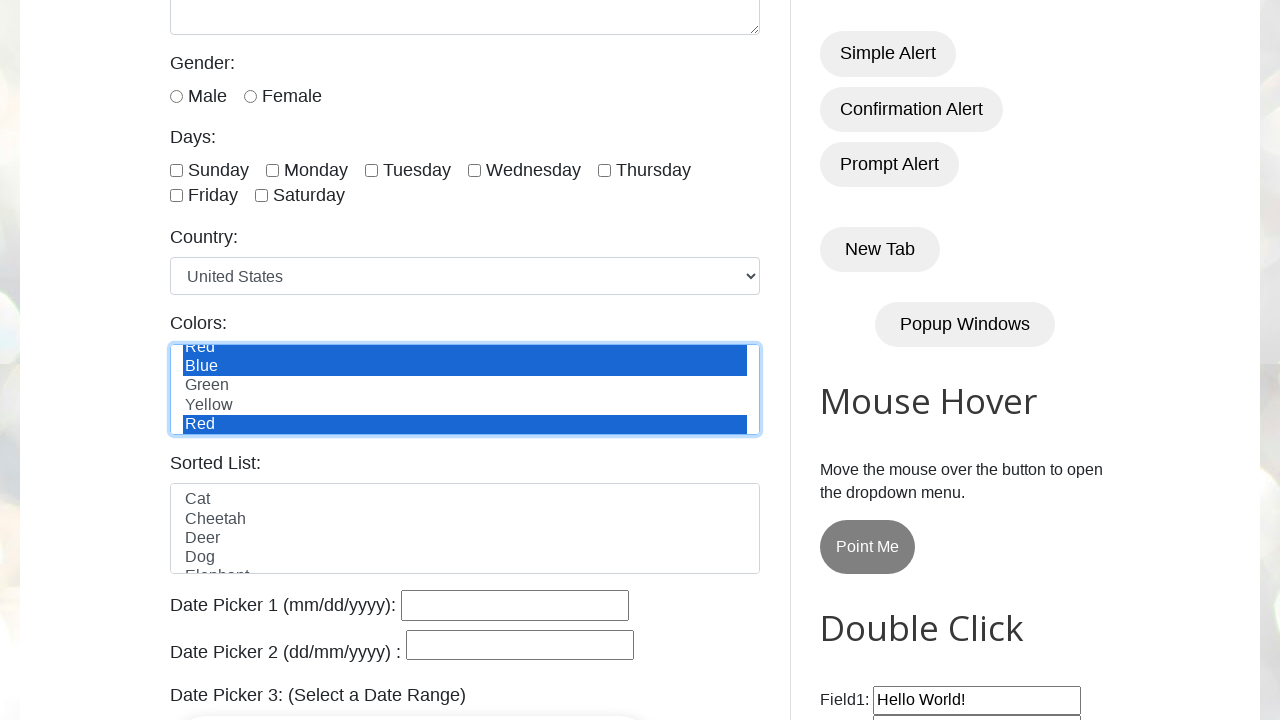

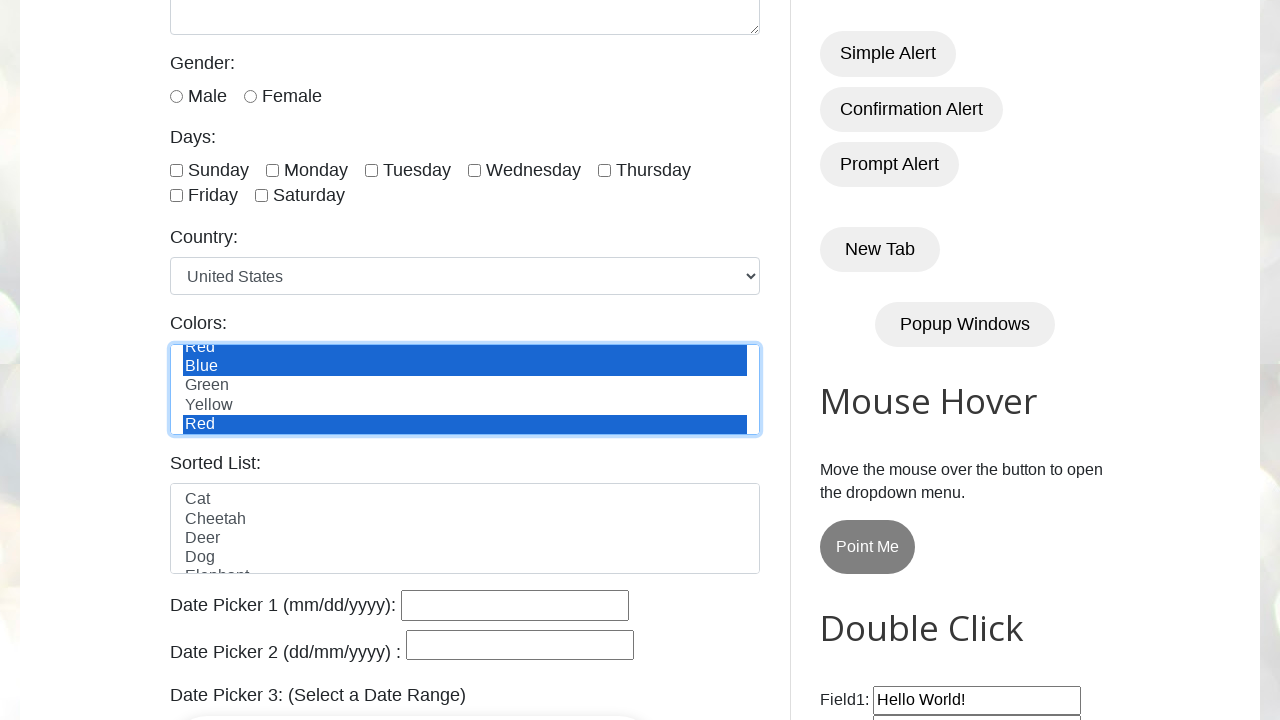